Navigates to a GitHub user profile page

Starting URL: https://github.com/illionillion

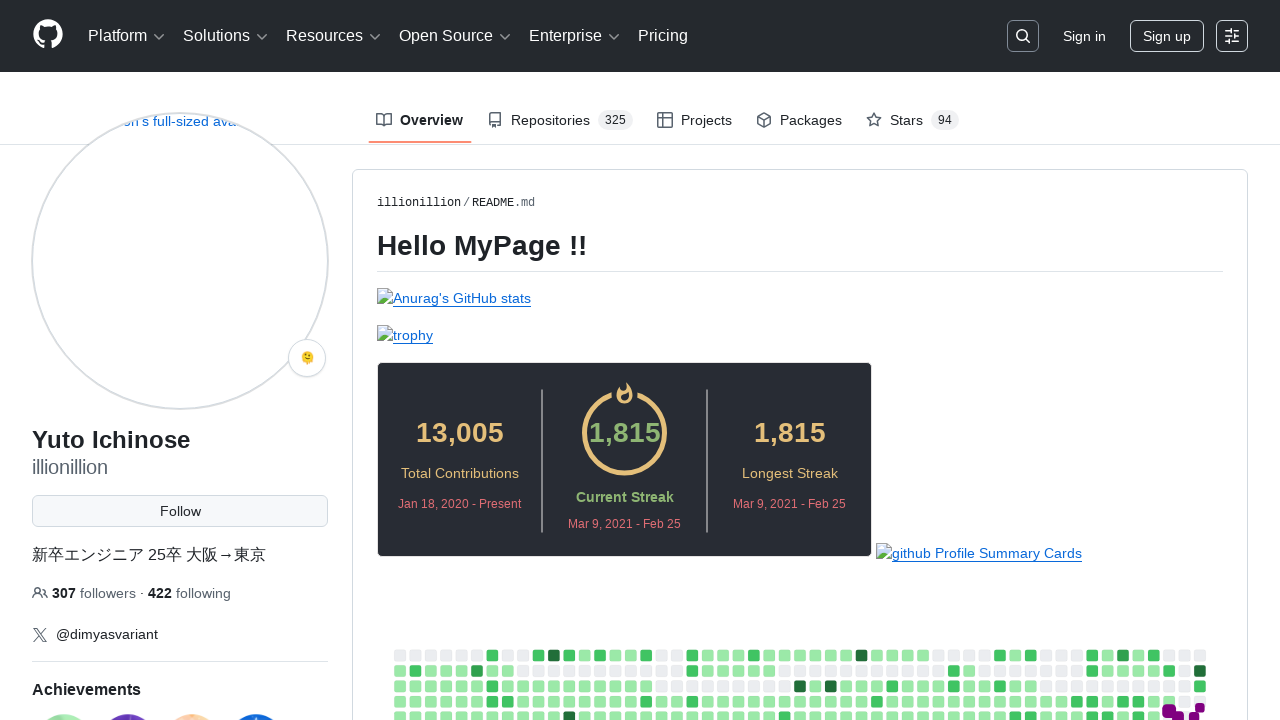

Navigated to GitHub user profile page for illionillion
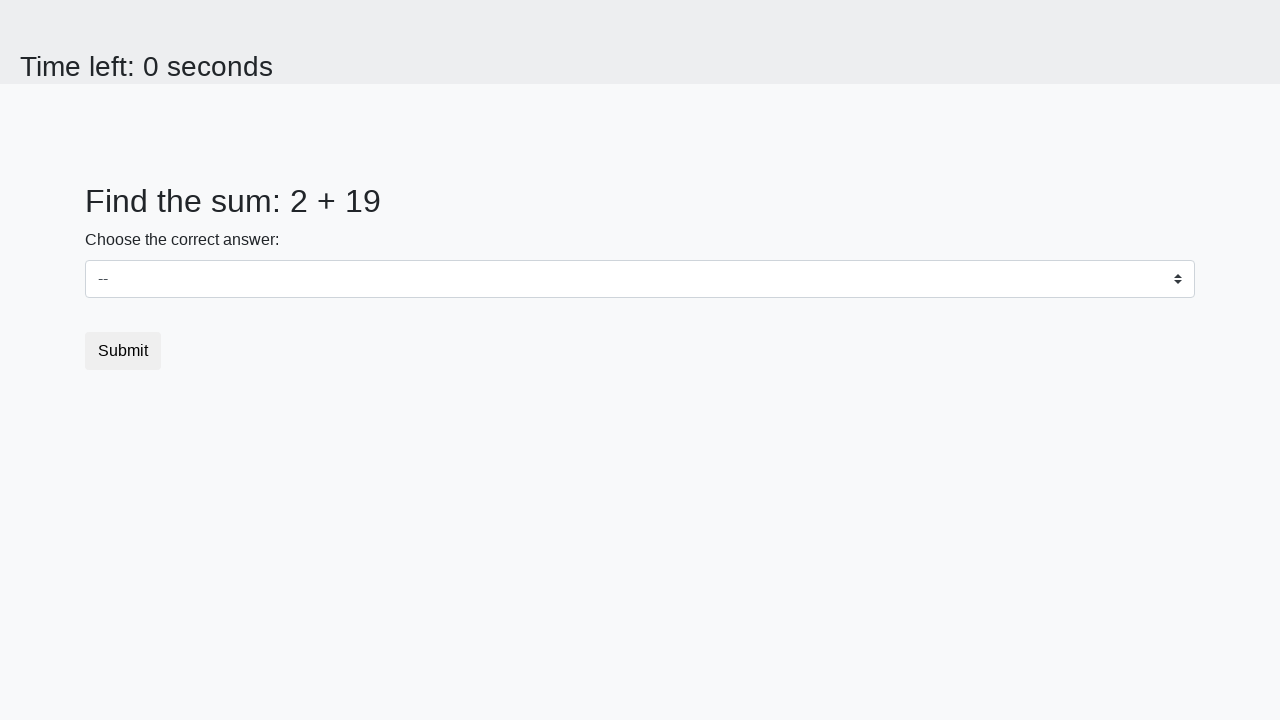

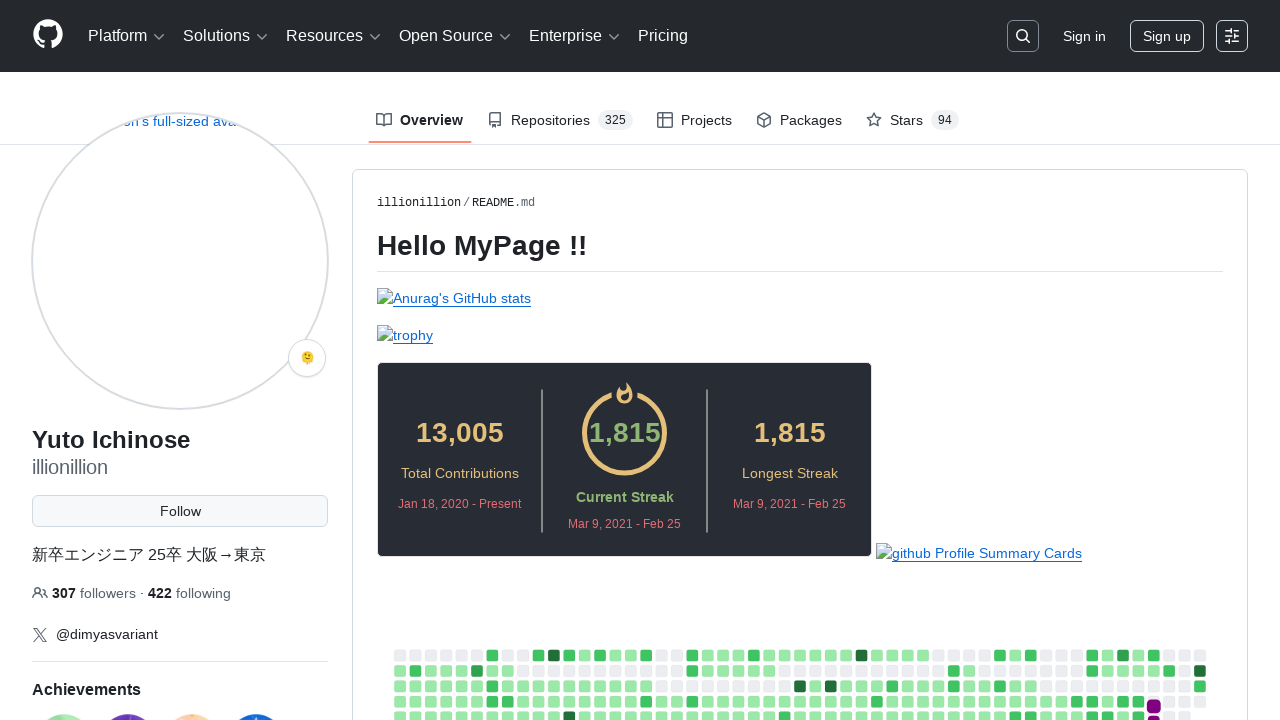